Tests URL blocking functionality by intercepting and aborting requests to a specific image URL, then navigating to a page that would normally load that image.

Starting URL: https://bonigarcia.dev/selenium-webdriver-java/

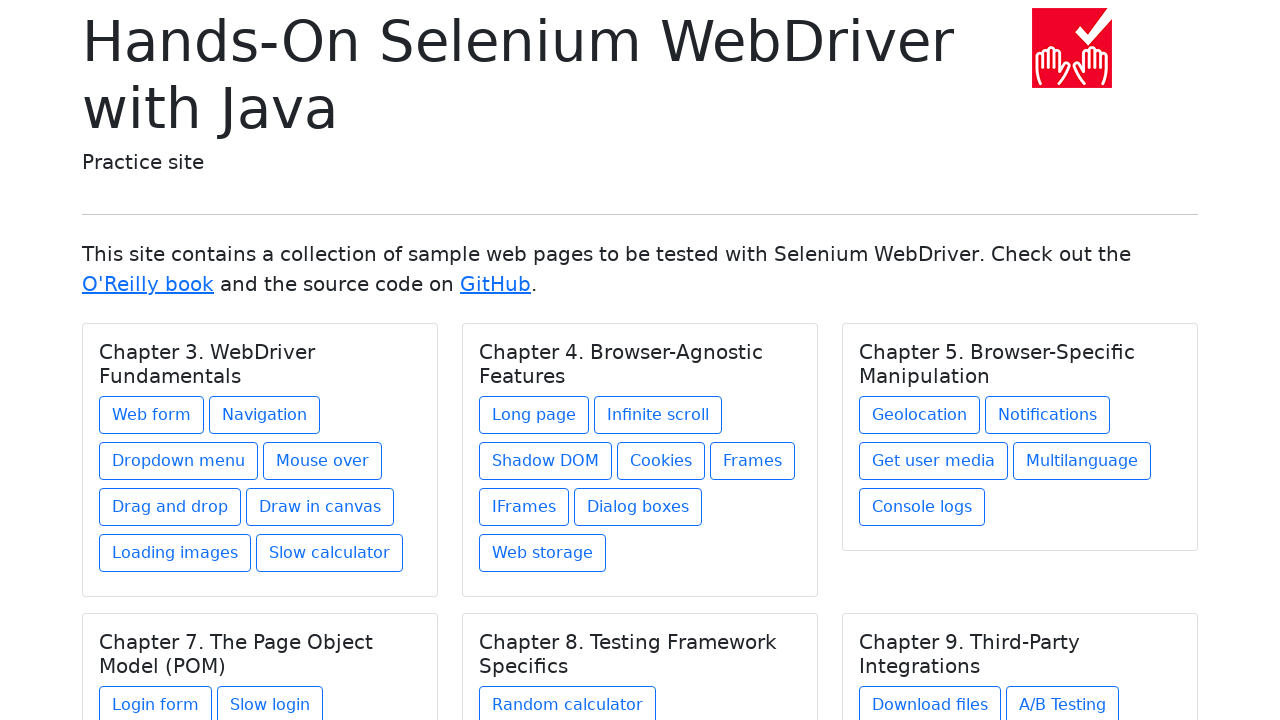

Set up route interception to block specific image URL
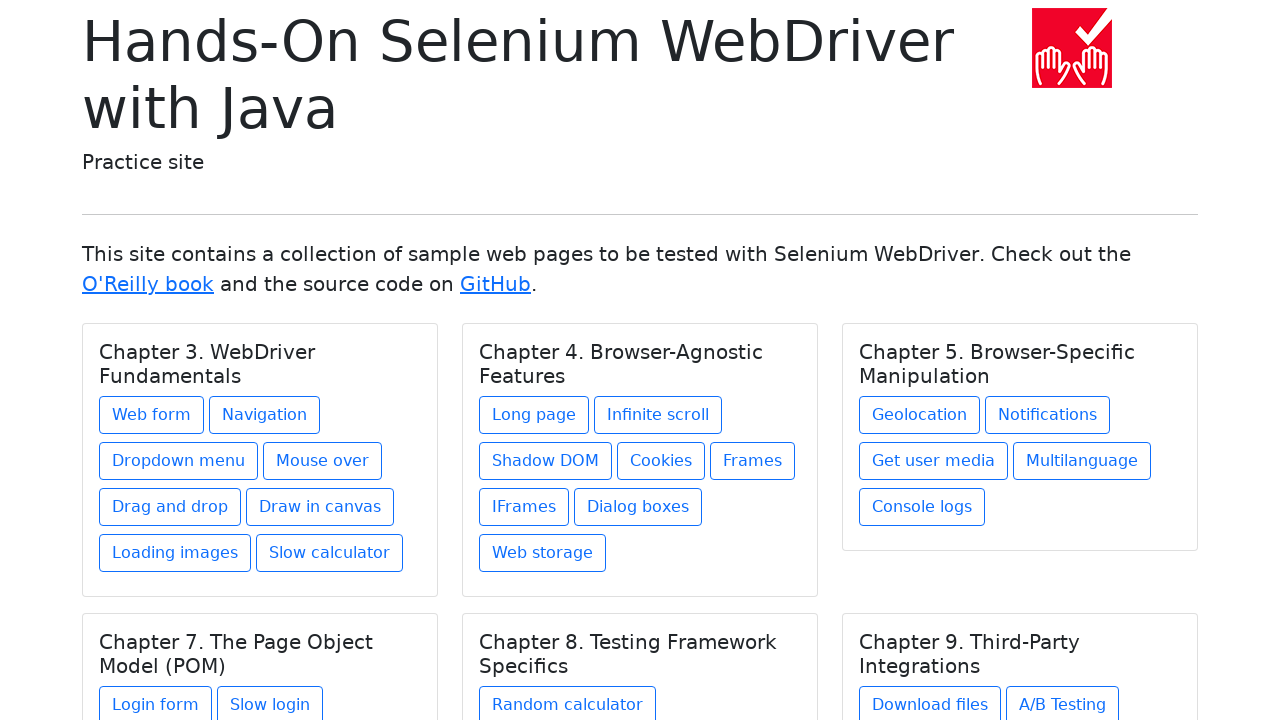

Reloaded page to trigger URL blocking
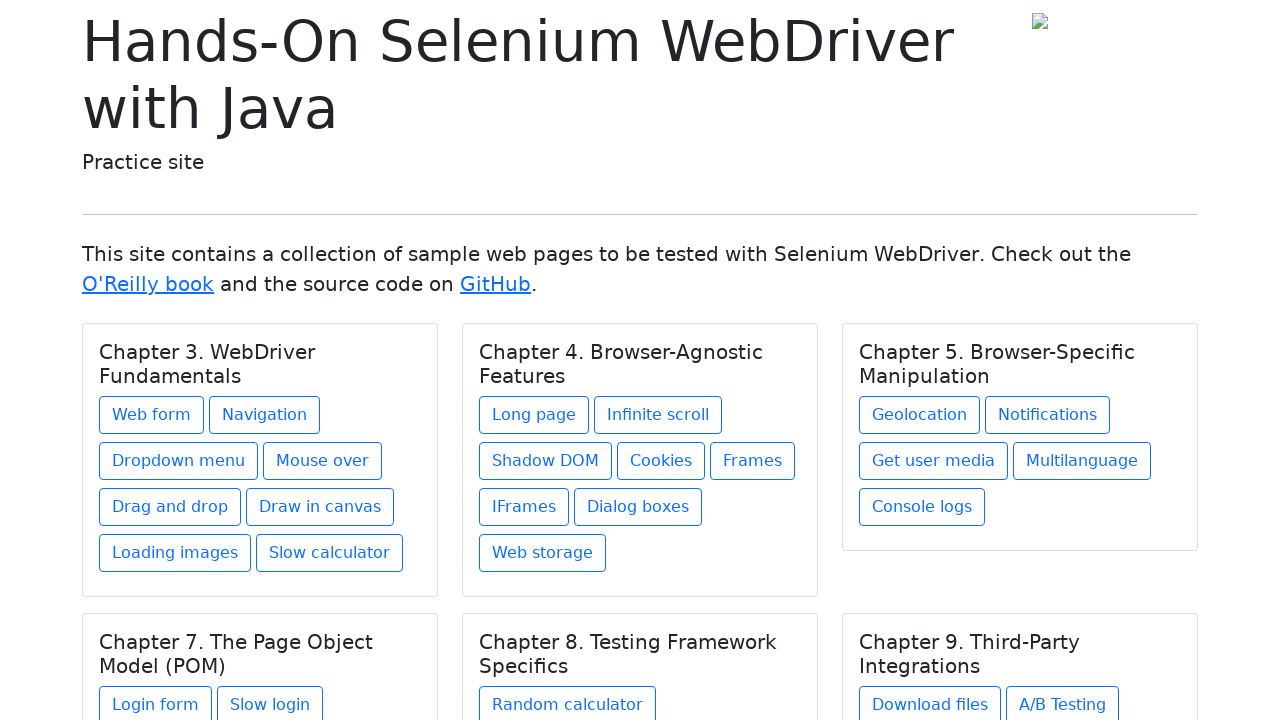

Page reached network idle state after blocking image request
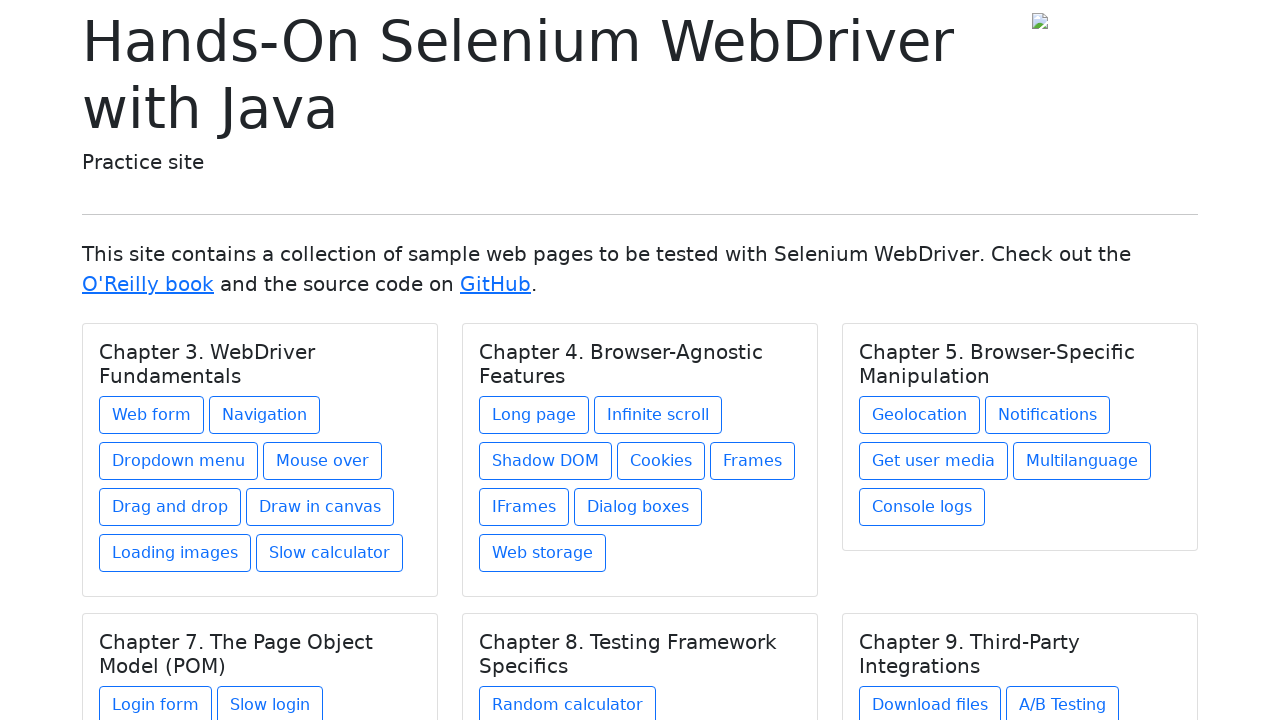

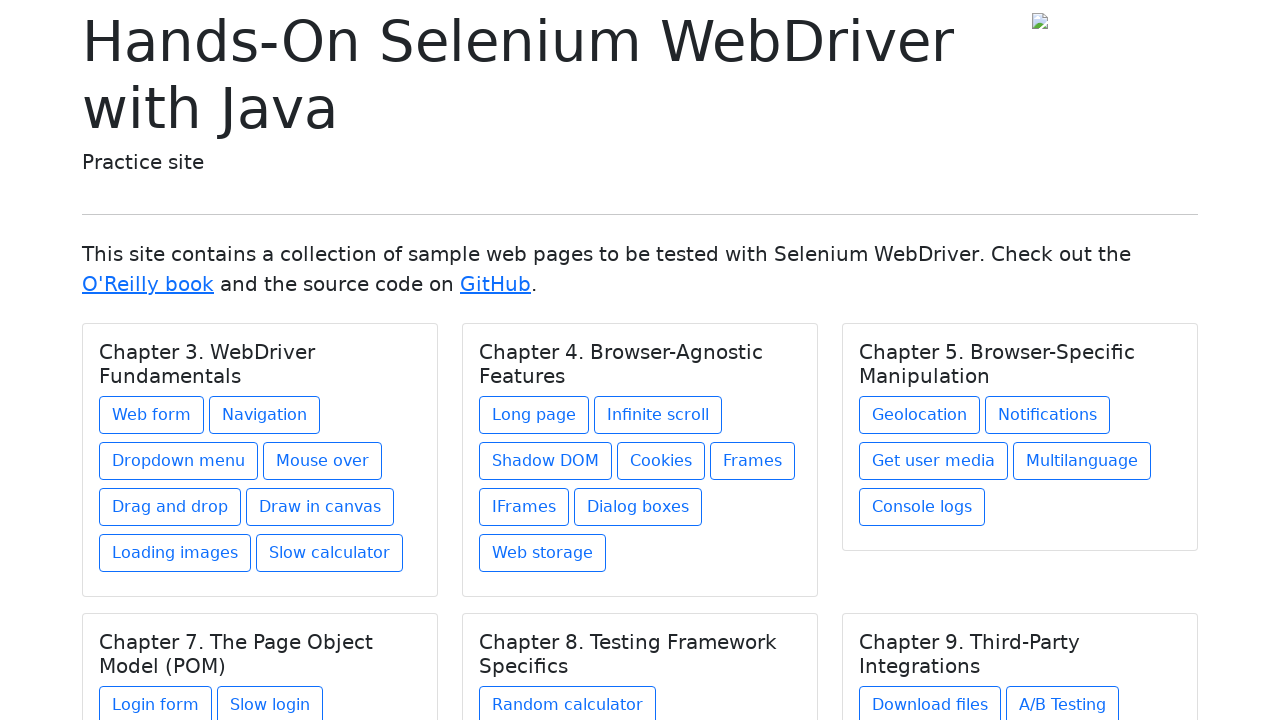